Tests dynamic content loading by clicking a start button and waiting for the "Hello World!" text to appear in a dynamically loaded element

Starting URL: https://the-internet.herokuapp.com/dynamic_loading/1

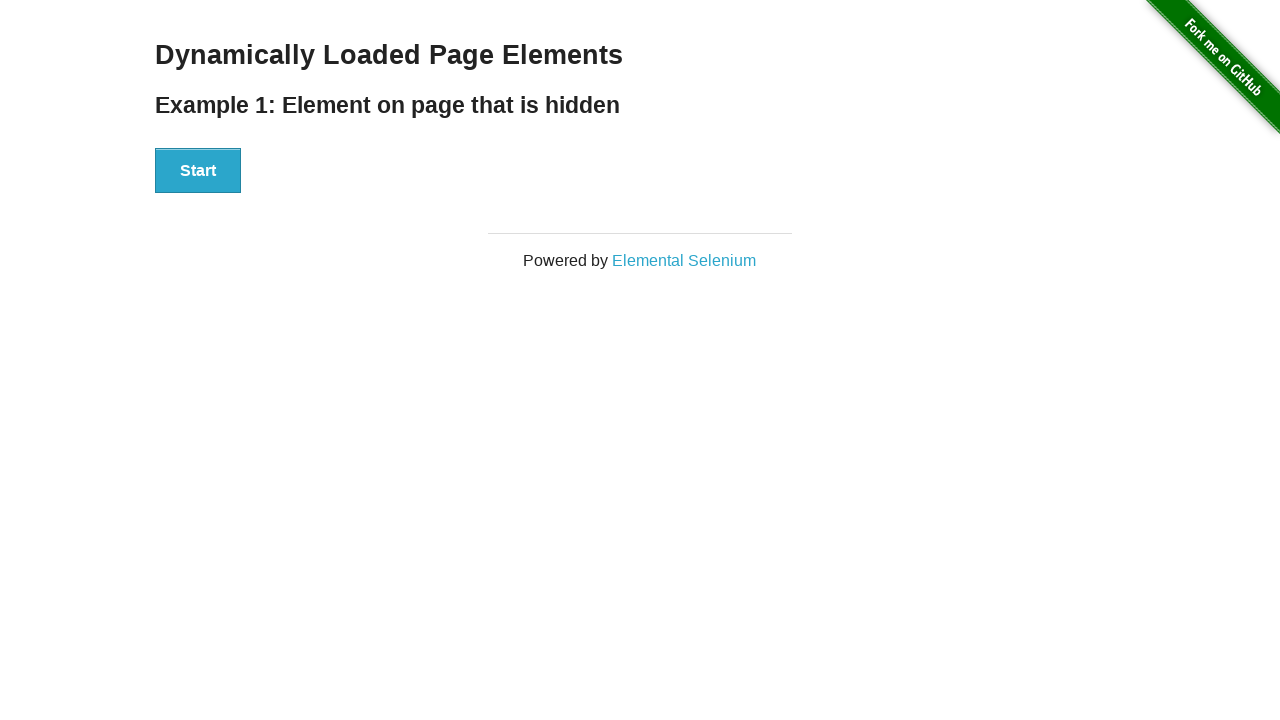

Clicked start button to trigger dynamic content loading at (198, 171) on #start > button
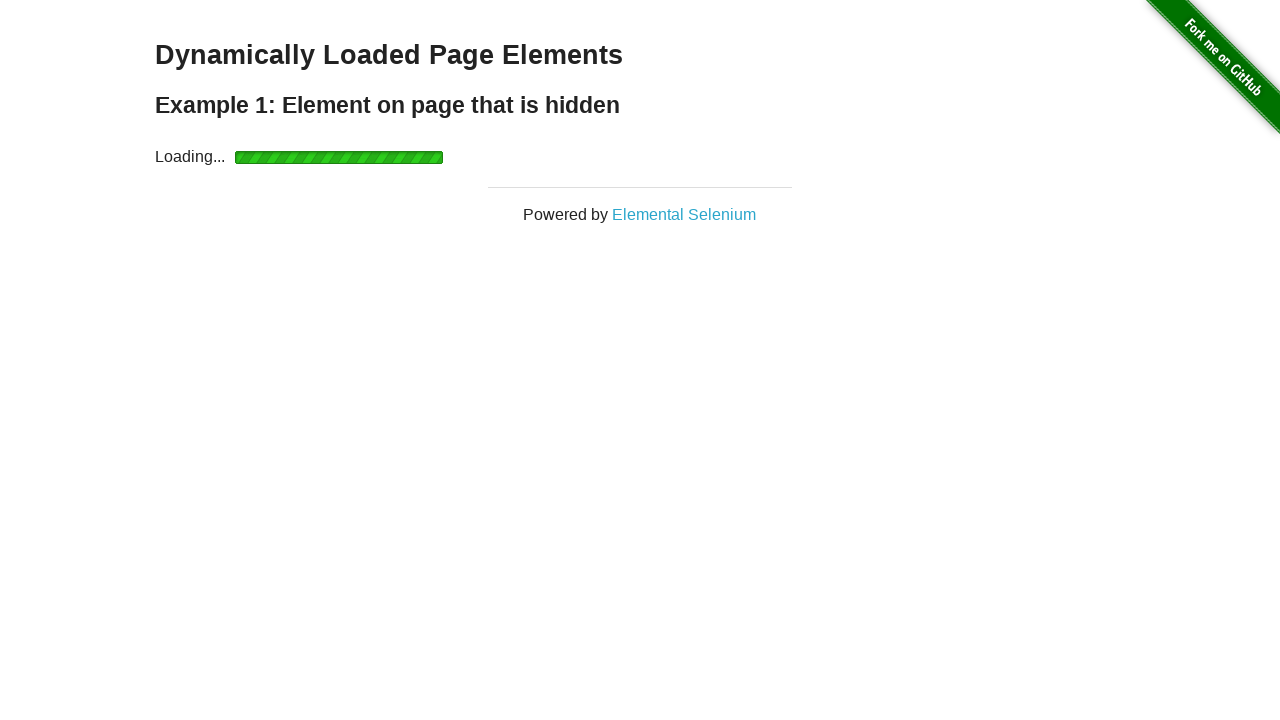

Waited for 'Hello World!' text to appear in dynamically loaded element
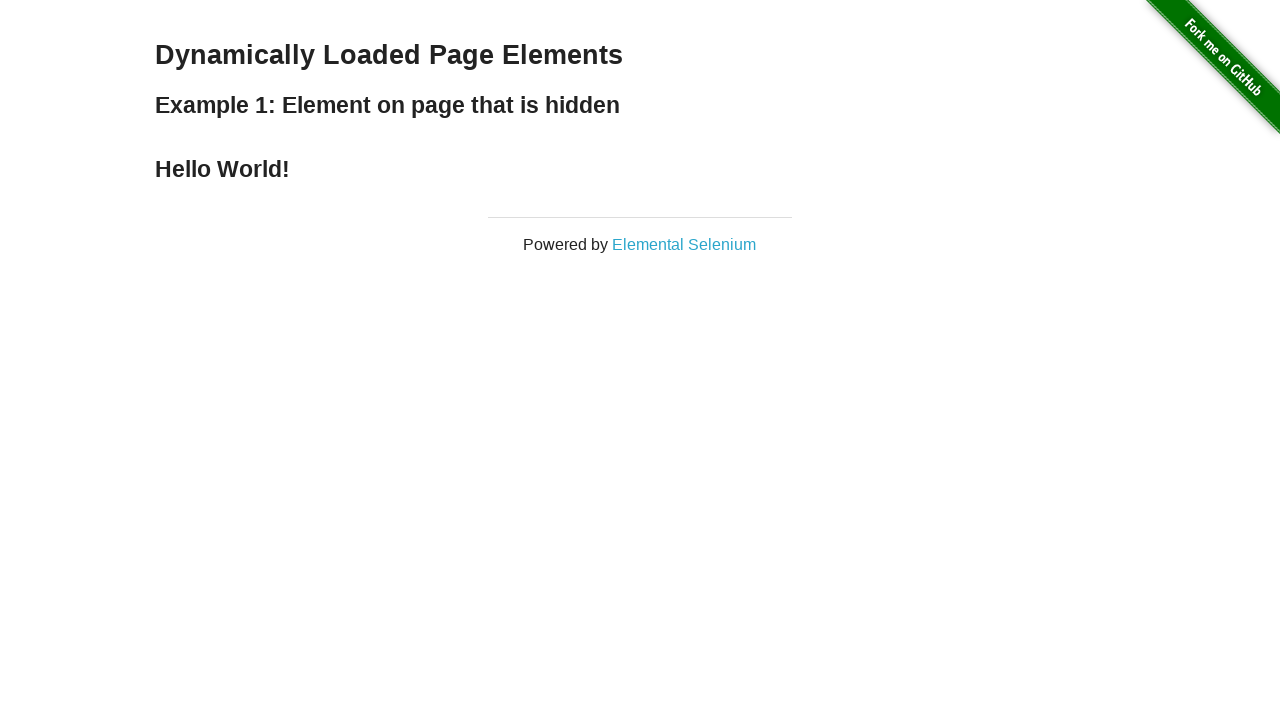

Retrieved text content: '
    Hello World!
  '
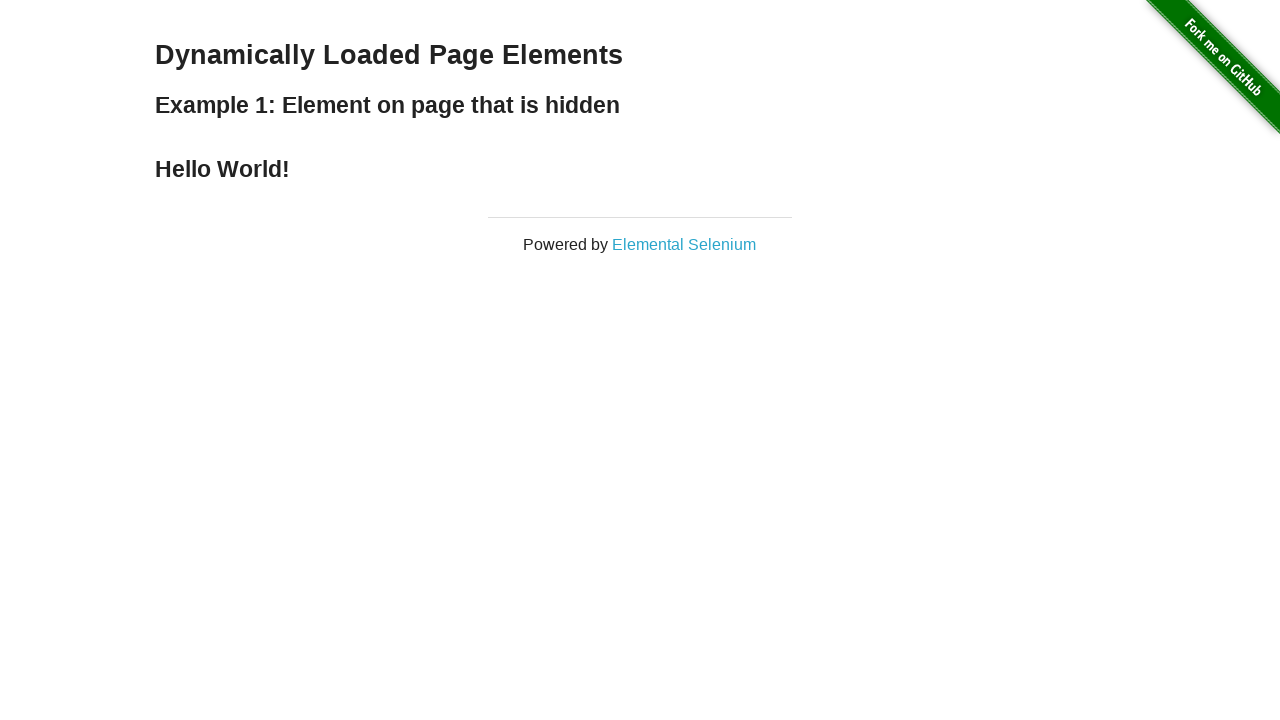

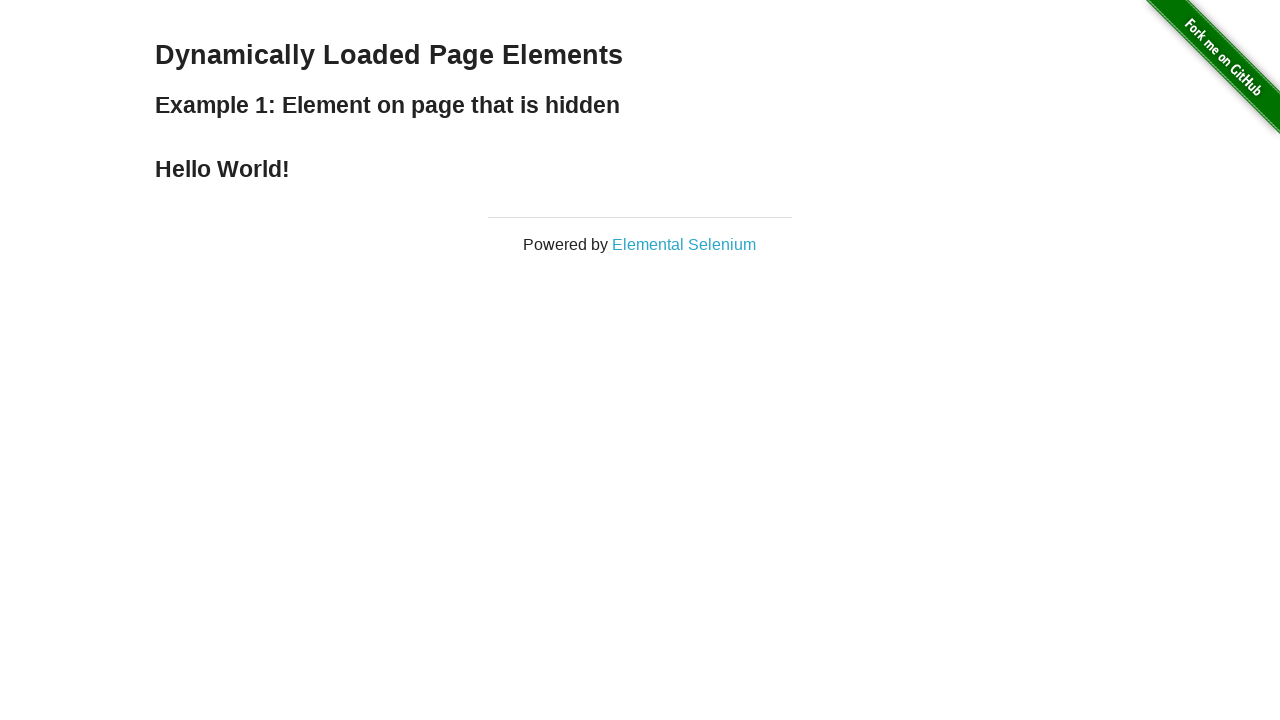